Navigates to a Selenium course content page, clicks on a heading element to expand it, then clicks on a resume training link.

Starting URL: http://greenstech.in/selenium-course-content.html

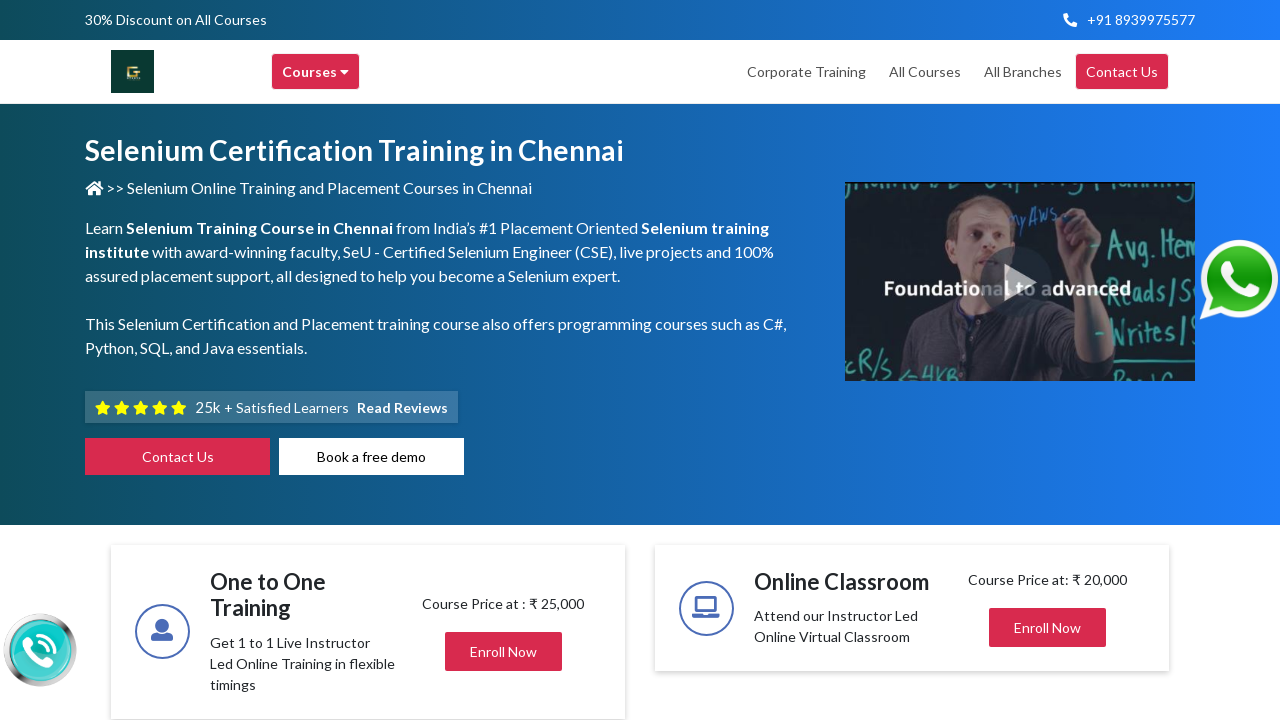

Navigated to Selenium course content page
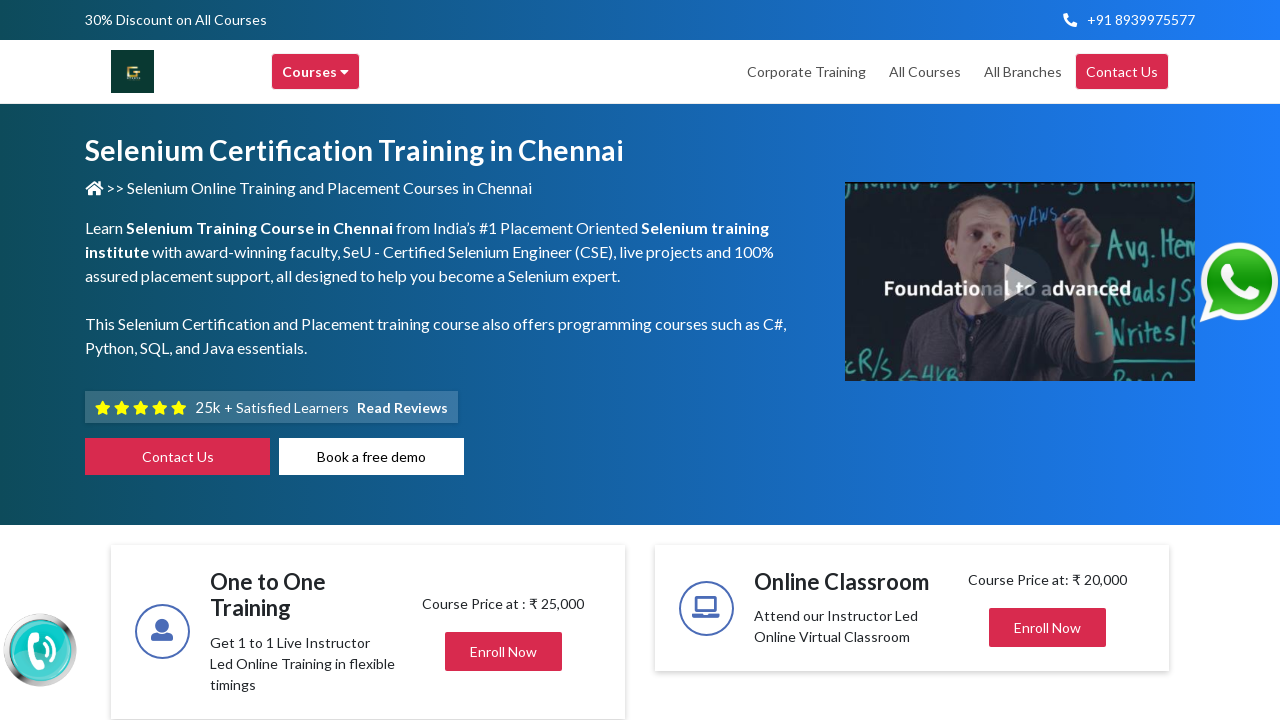

Clicked on heading element to expand course section at (1048, 360) on xpath=//div[@id='heading201']
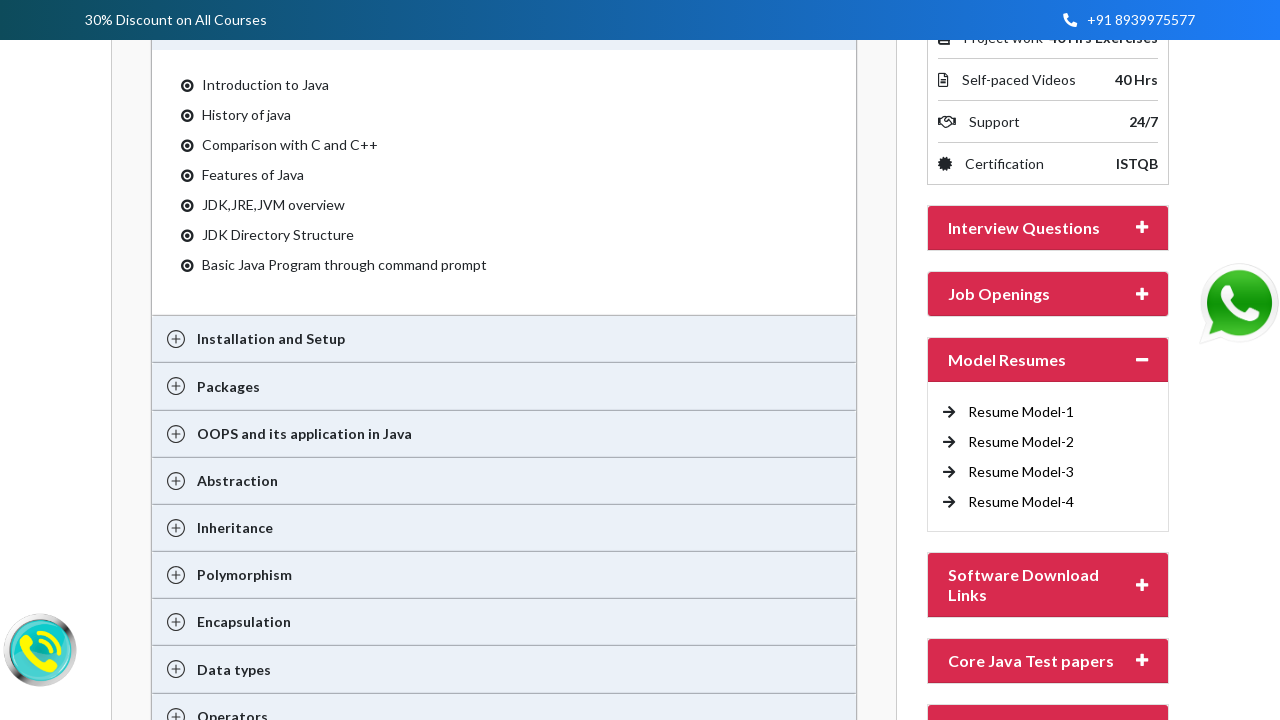

Clicked on resume training link at (1021, 412) on (//a[@title='Model Resume training in chennai'])[1]
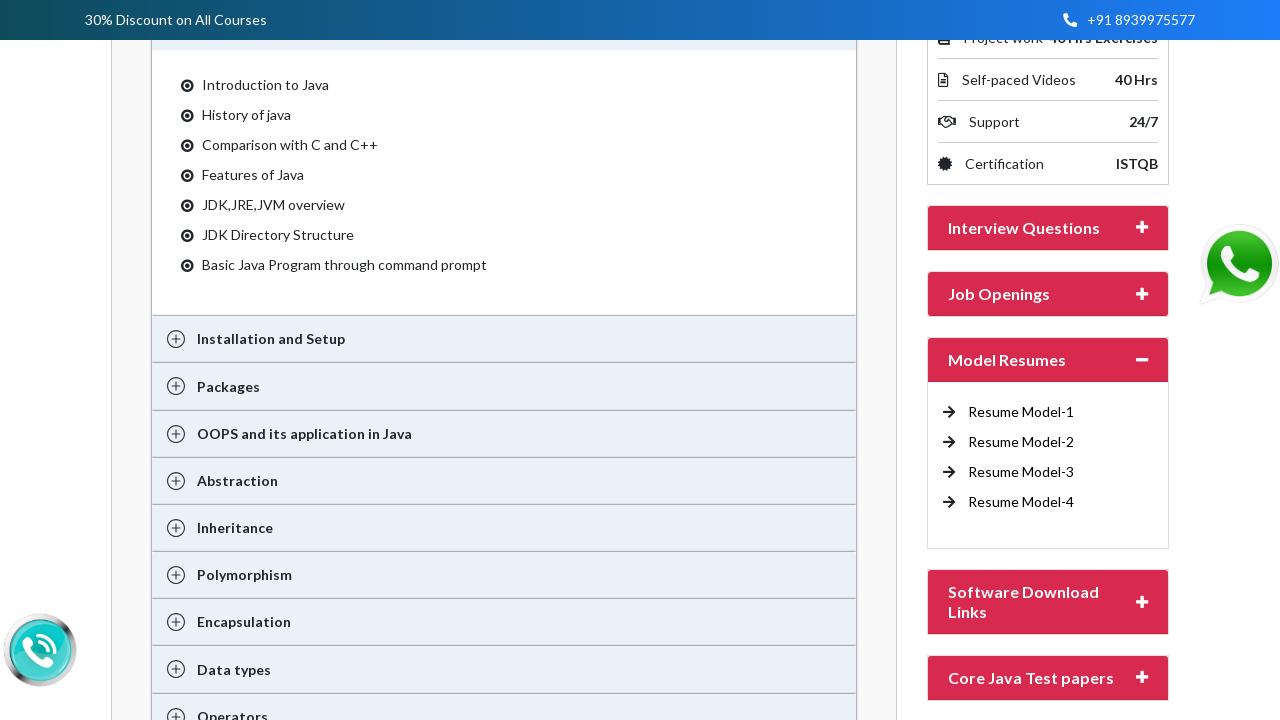

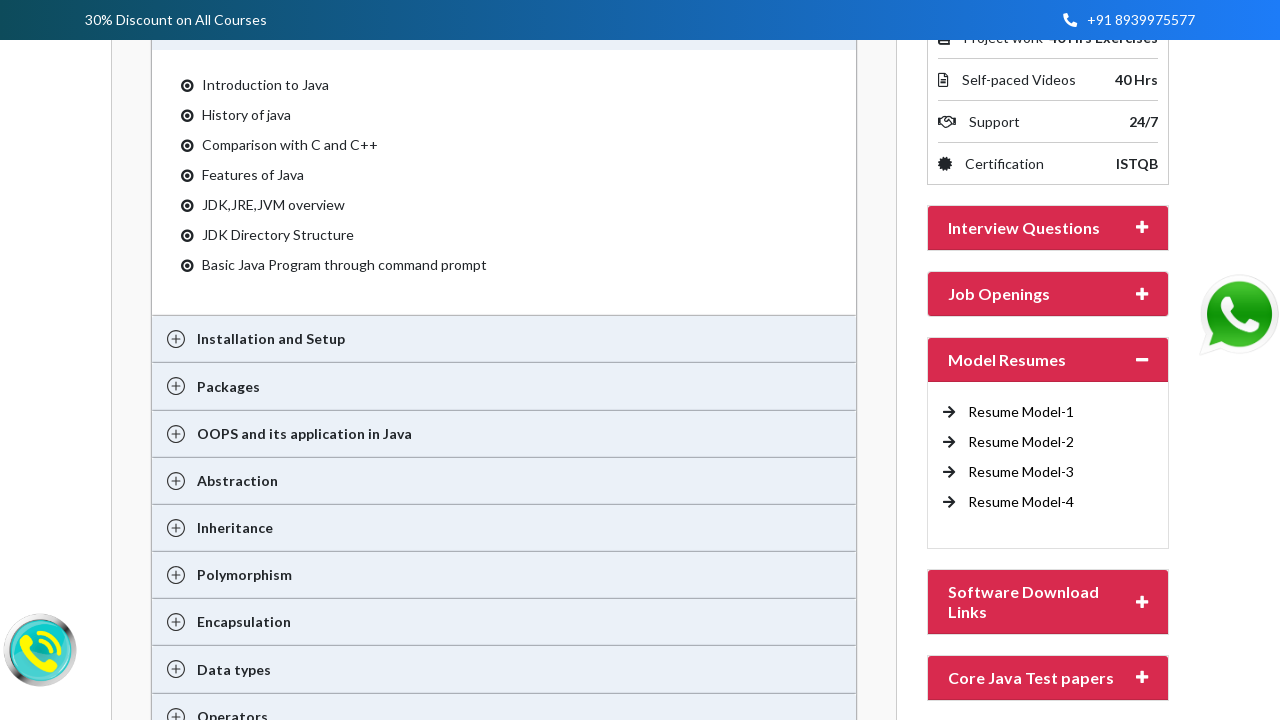